Tests the add/remove elements functionality by clicking the "Add Element" button 10 times and verifying delete buttons are created

Starting URL: https://the-internet.herokuapp.com/add_remove_elements/

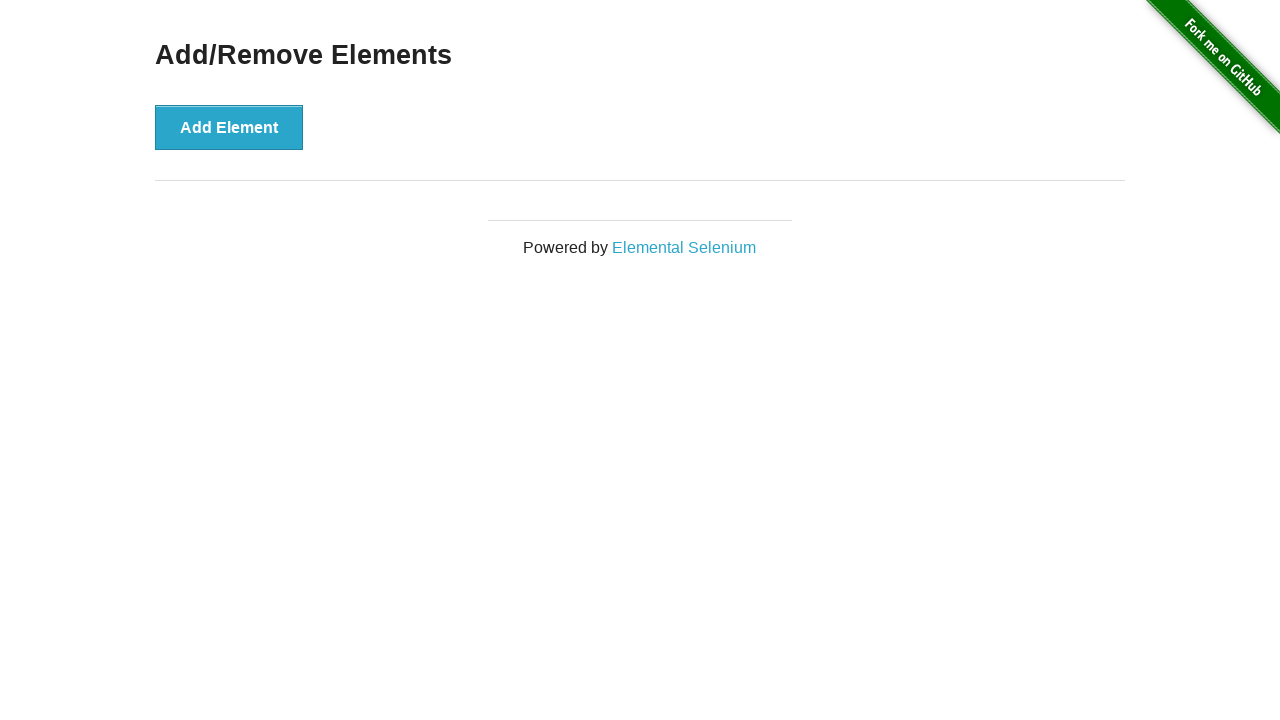

Located the Add Element button
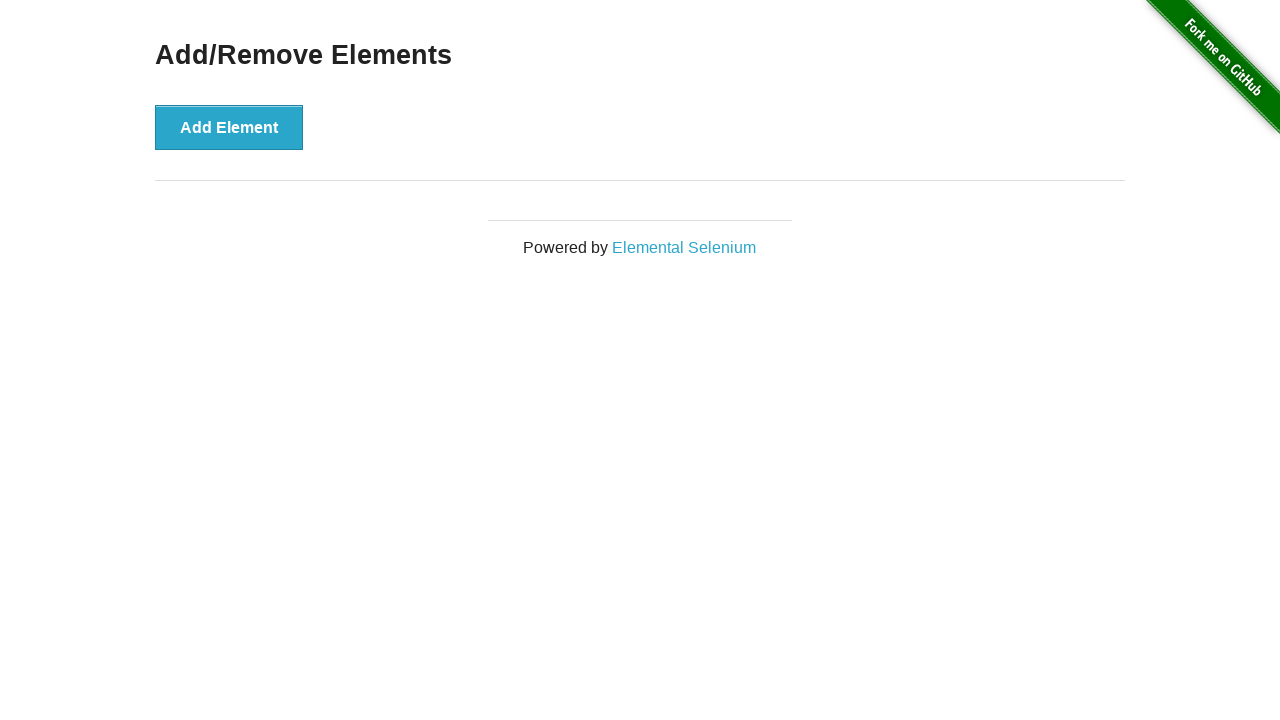

Clicked Add Element button (iteration 1) at (229, 127) on button[onclick='addElement()']
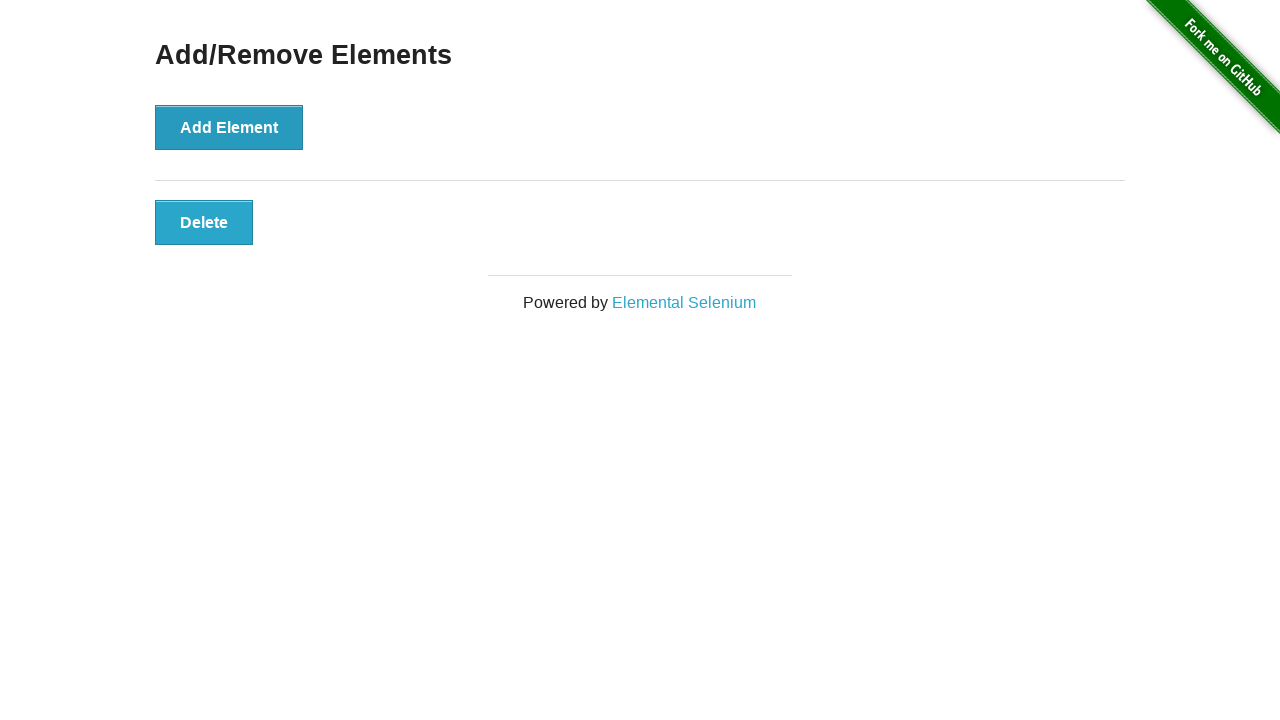

Verified delete button is present after adding element (iteration 1)
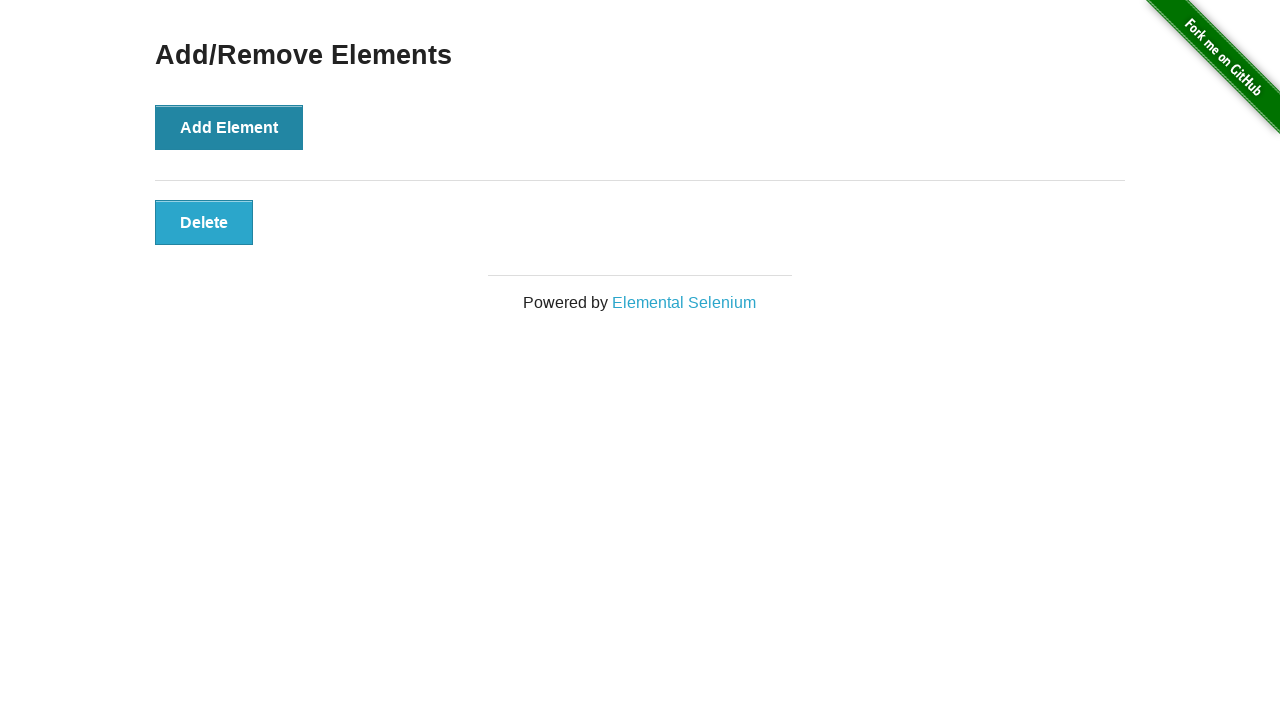

Clicked Add Element button (iteration 2) at (229, 127) on button[onclick='addElement()']
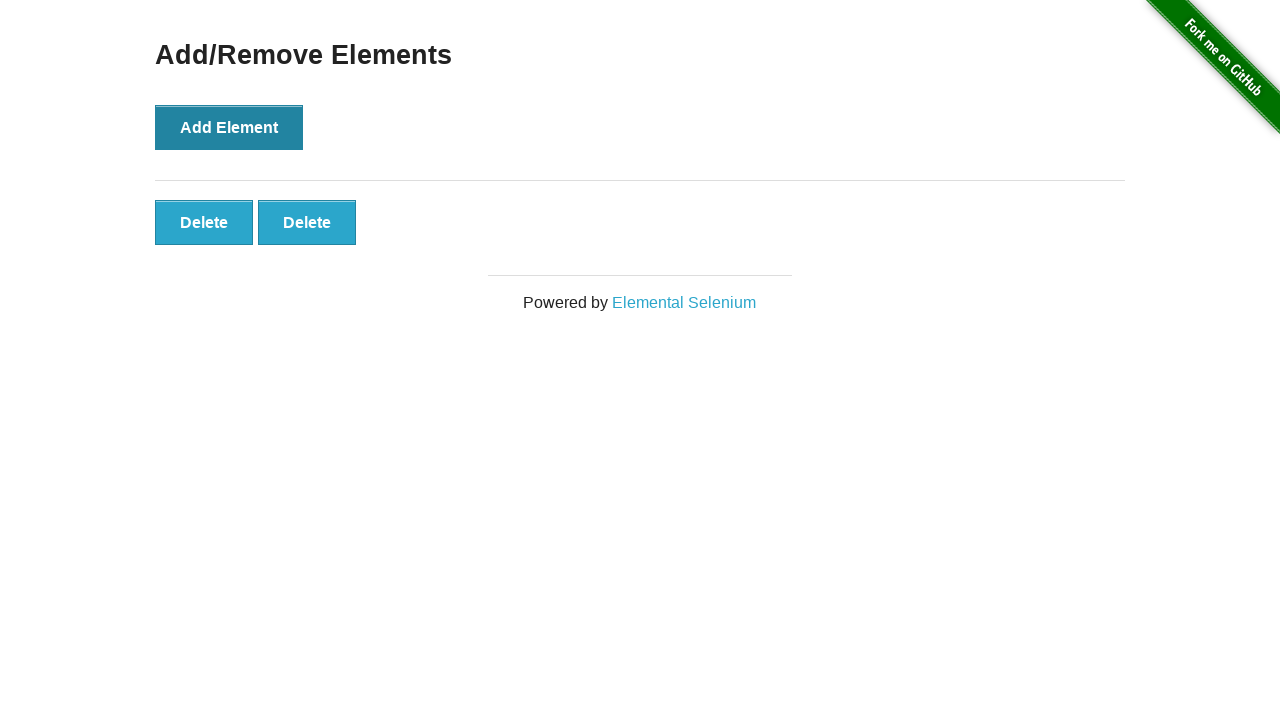

Verified delete button is present after adding element (iteration 2)
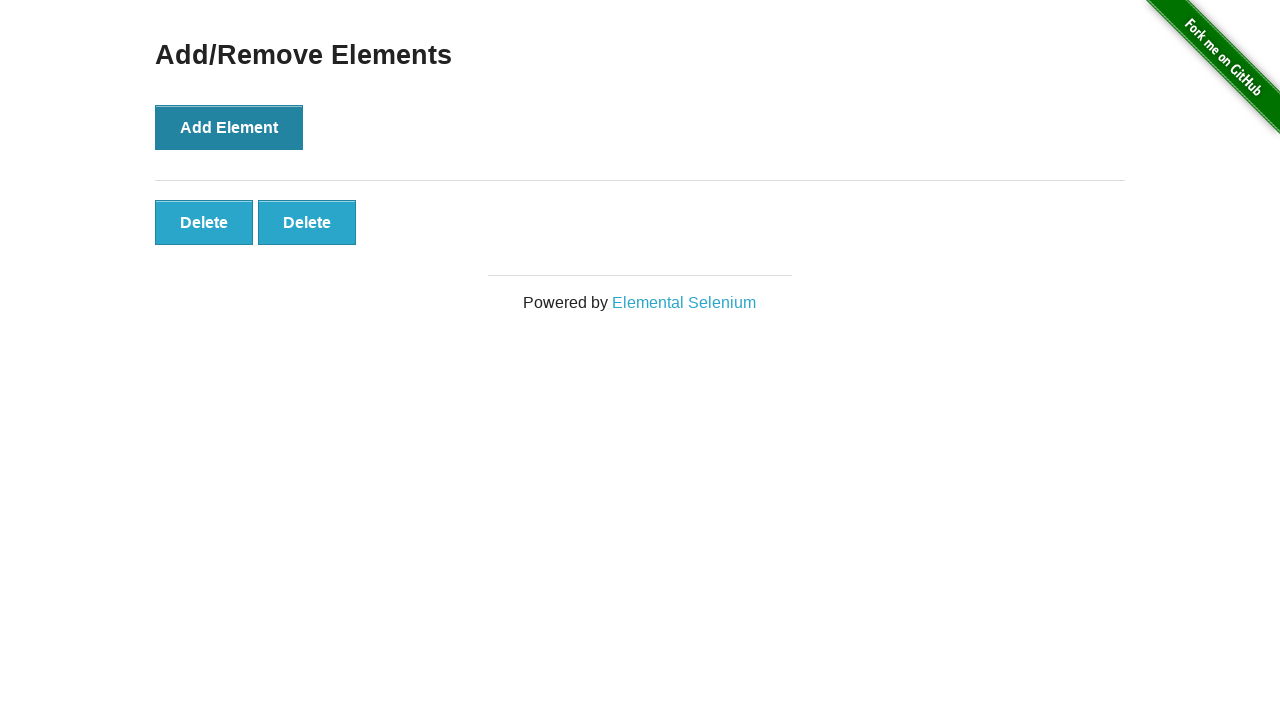

Clicked Add Element button (iteration 3) at (229, 127) on button[onclick='addElement()']
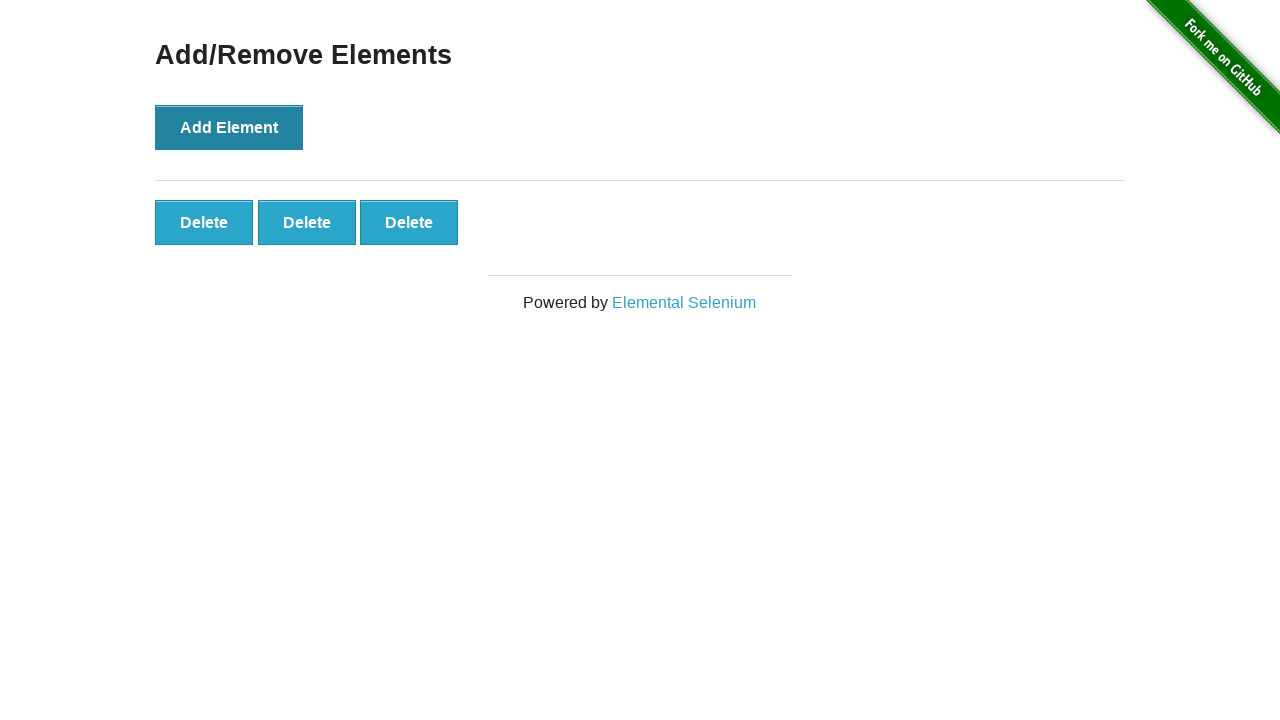

Verified delete button is present after adding element (iteration 3)
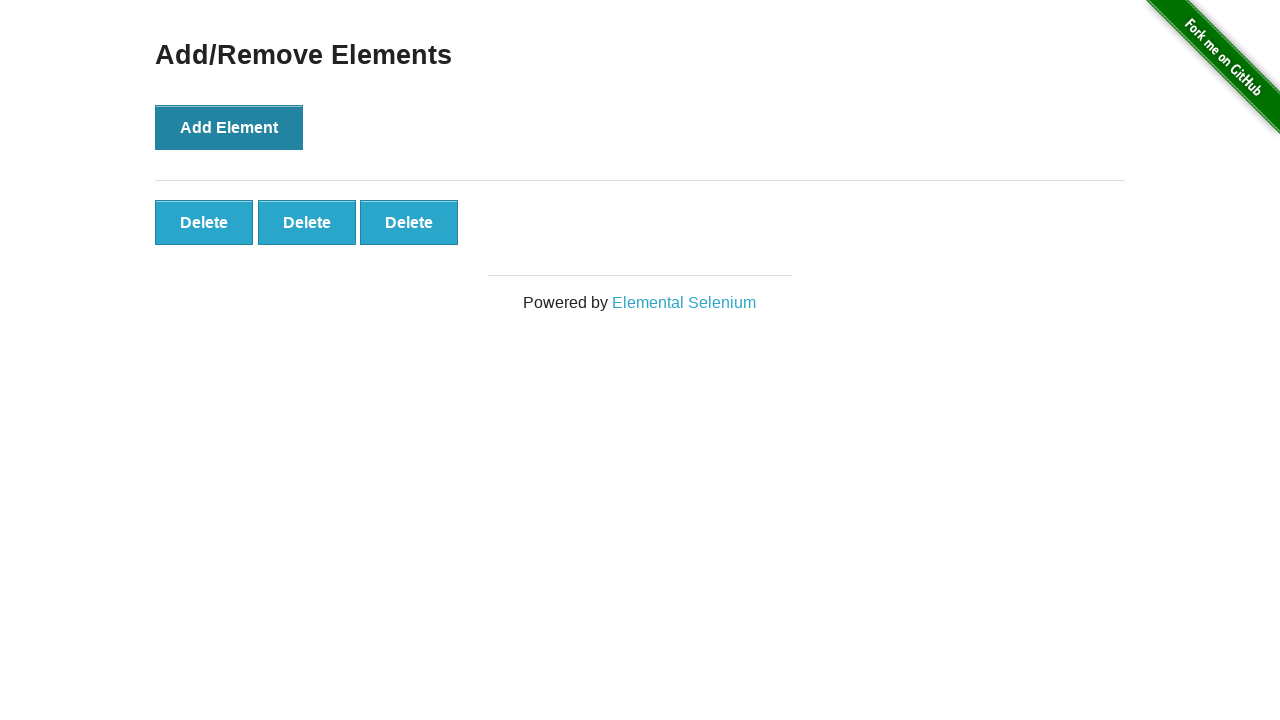

Clicked Add Element button (iteration 4) at (229, 127) on button[onclick='addElement()']
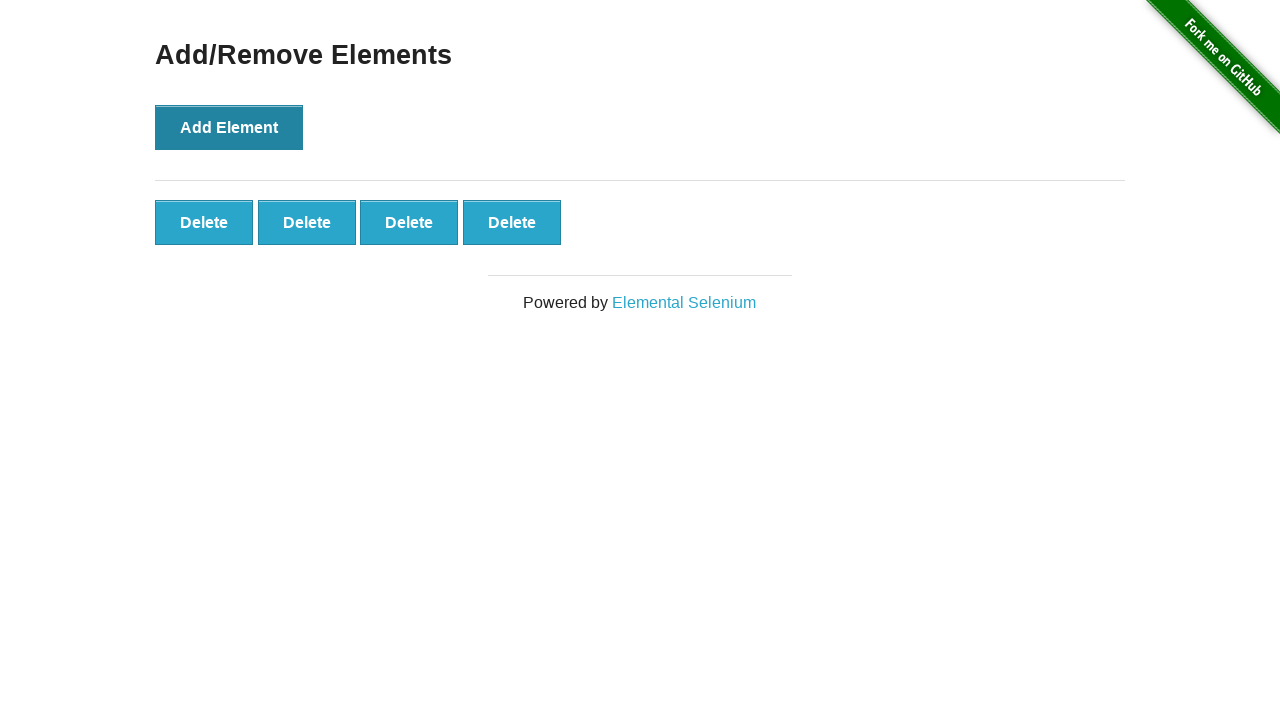

Verified delete button is present after adding element (iteration 4)
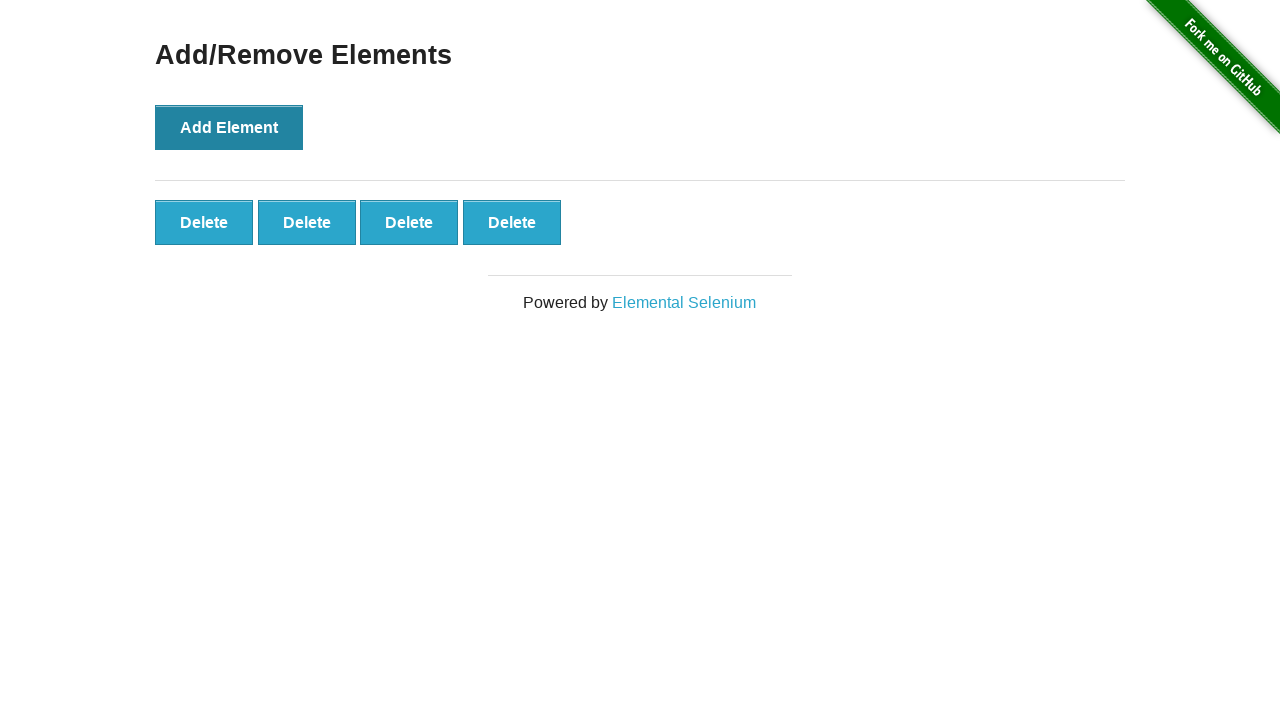

Clicked Add Element button (iteration 5) at (229, 127) on button[onclick='addElement()']
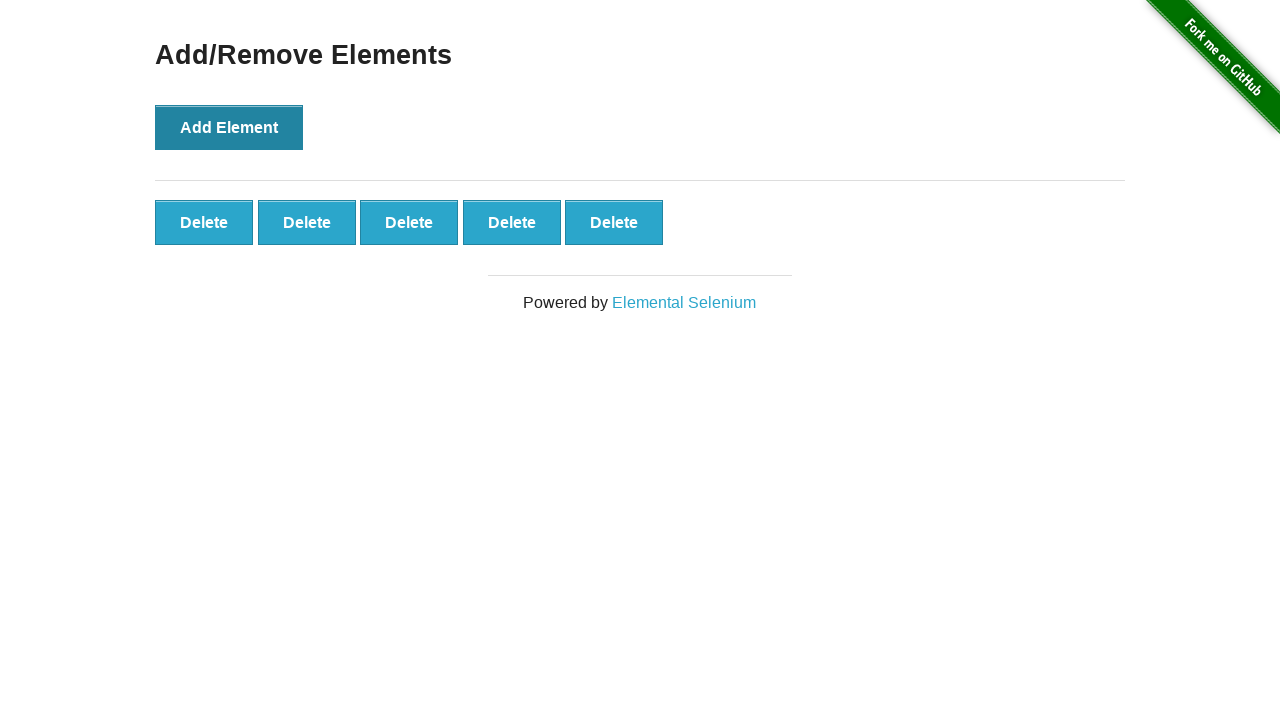

Verified delete button is present after adding element (iteration 5)
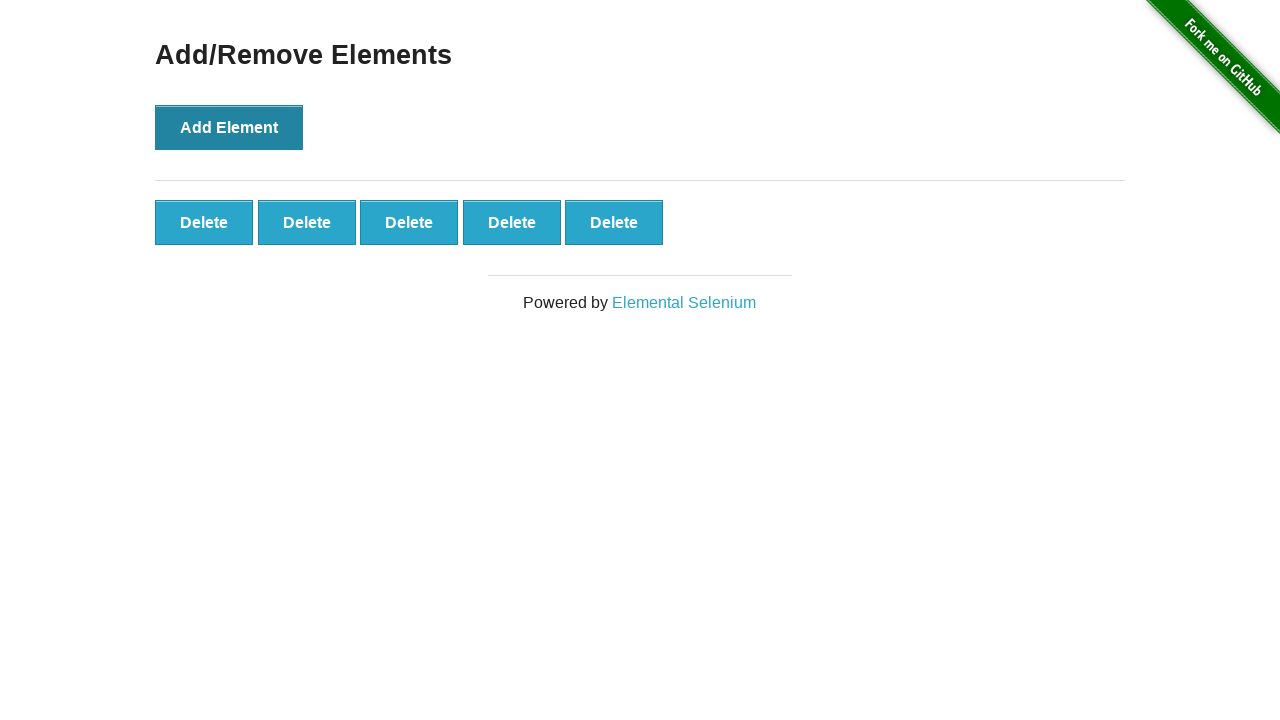

Clicked Add Element button (iteration 6) at (229, 127) on button[onclick='addElement()']
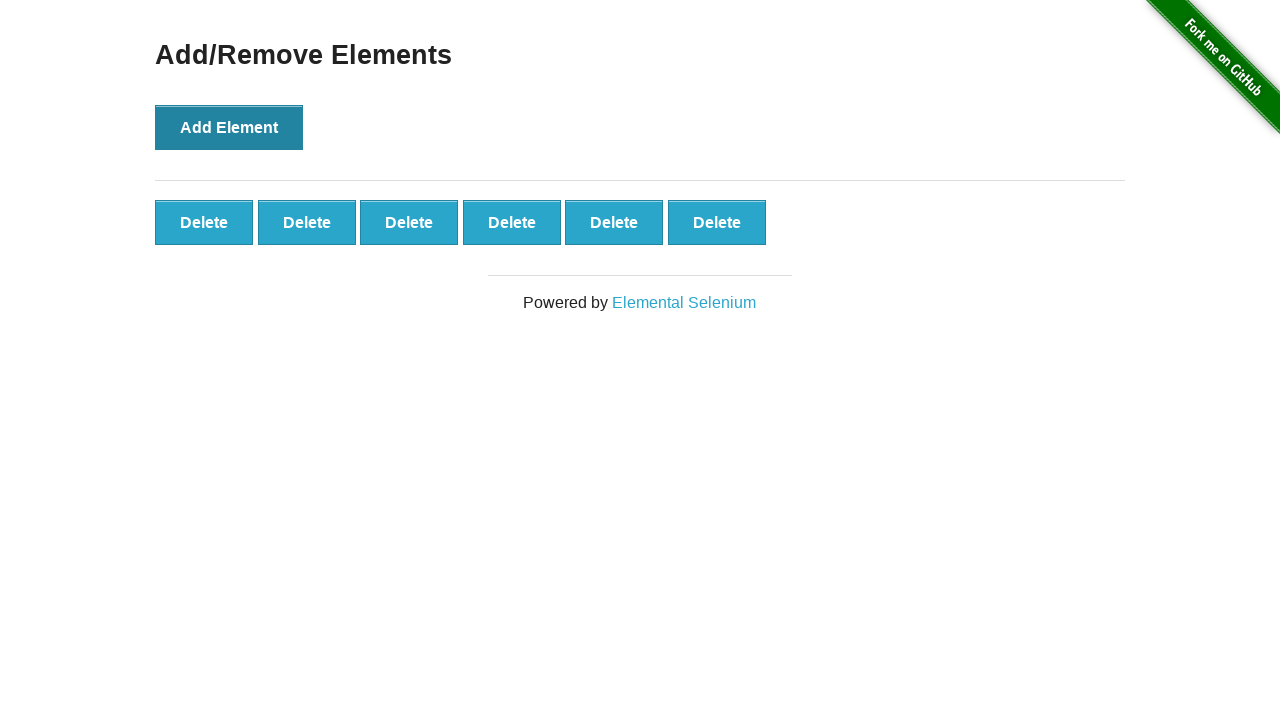

Verified delete button is present after adding element (iteration 6)
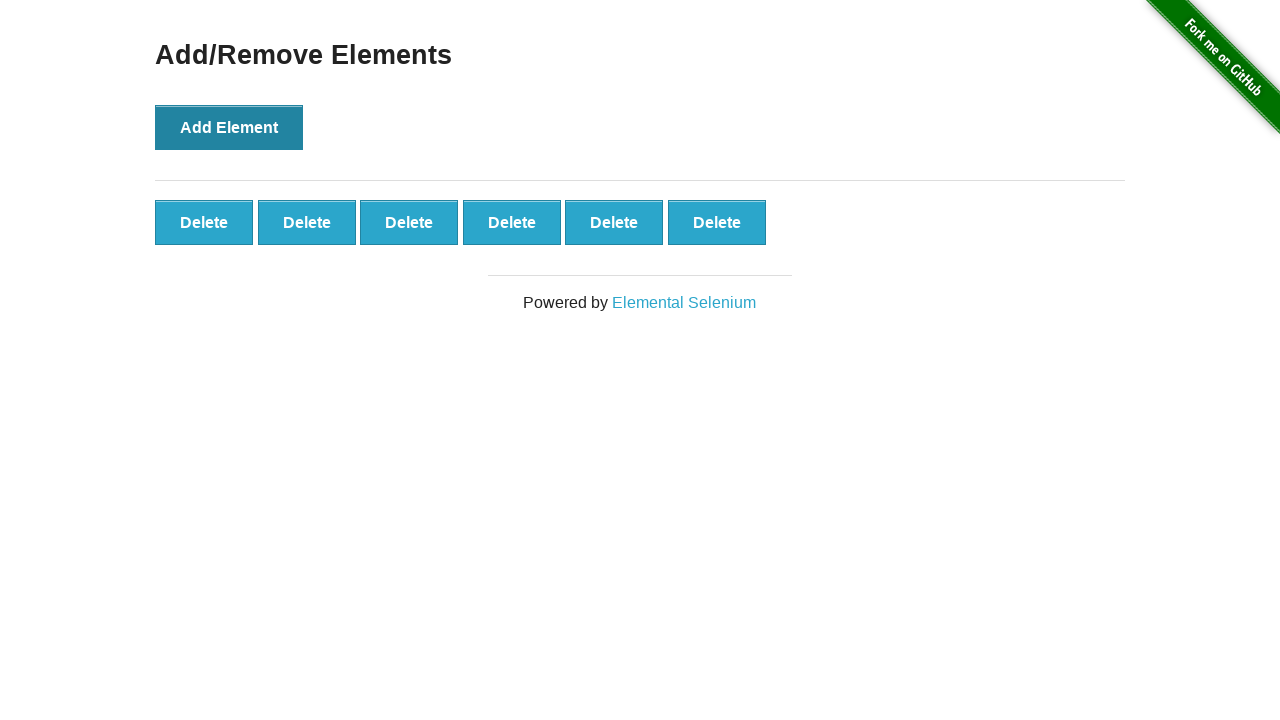

Clicked Add Element button (iteration 7) at (229, 127) on button[onclick='addElement()']
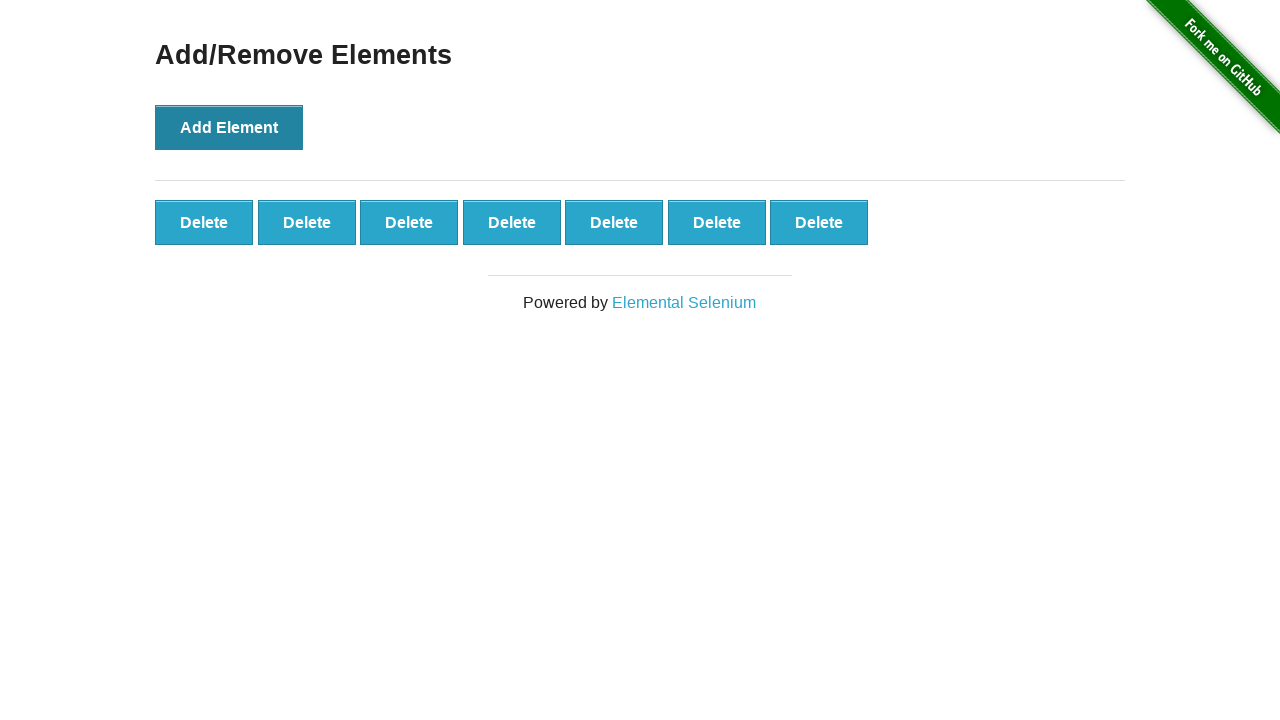

Verified delete button is present after adding element (iteration 7)
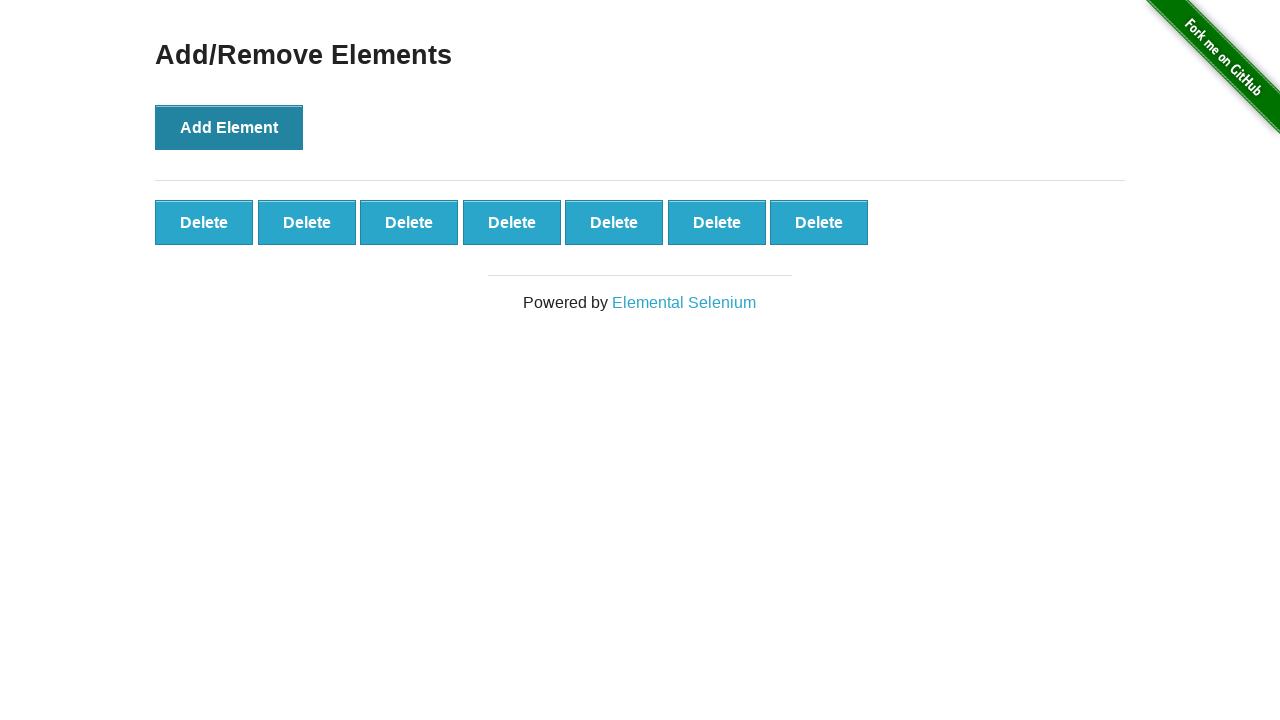

Clicked Add Element button (iteration 8) at (229, 127) on button[onclick='addElement()']
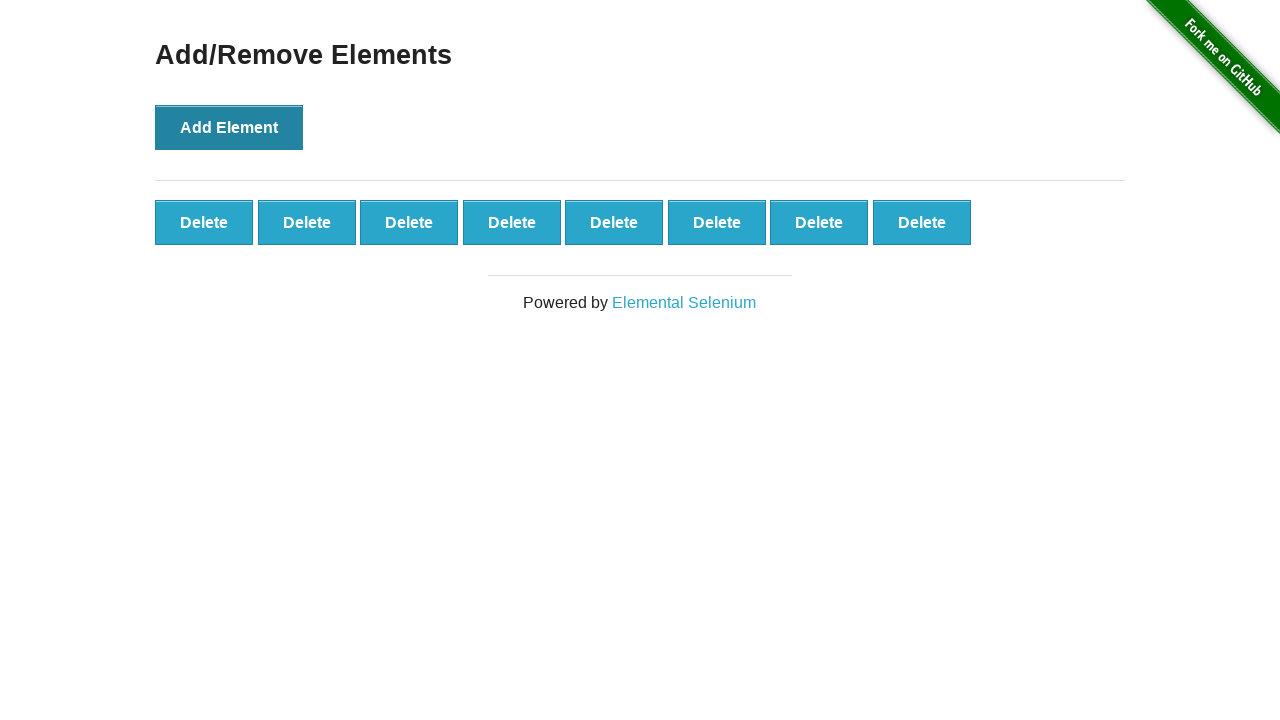

Verified delete button is present after adding element (iteration 8)
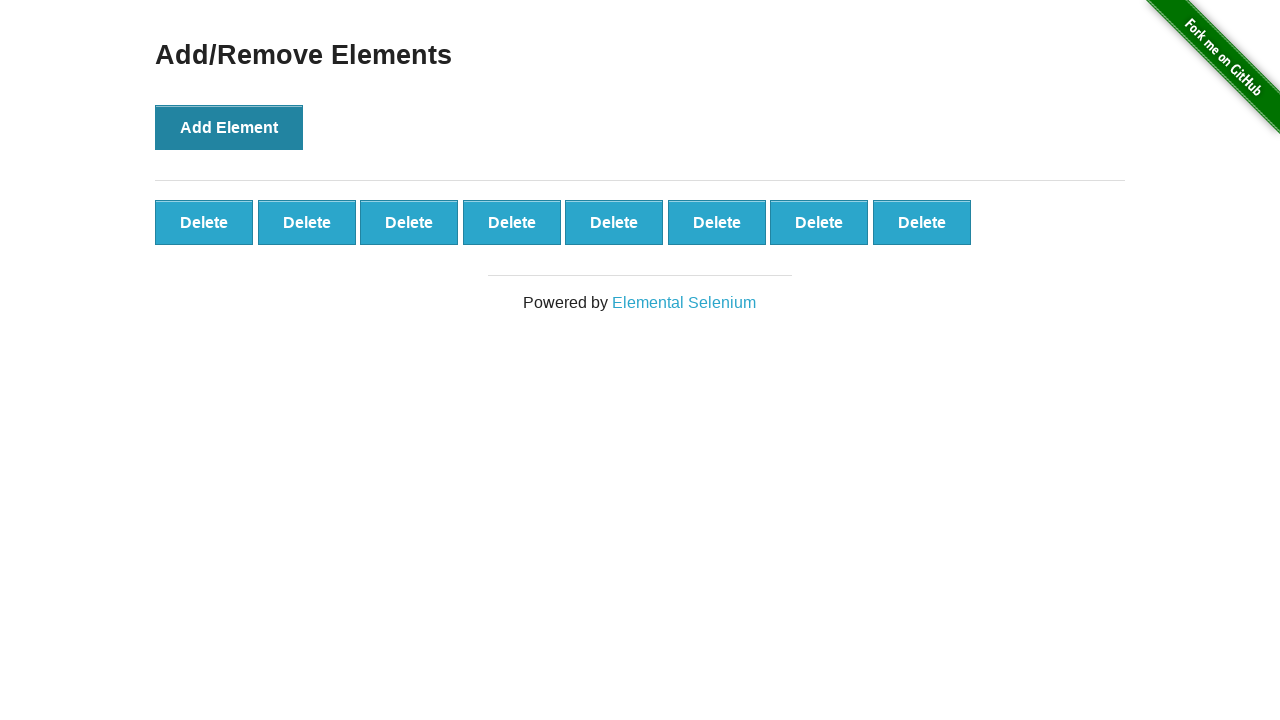

Clicked Add Element button (iteration 9) at (229, 127) on button[onclick='addElement()']
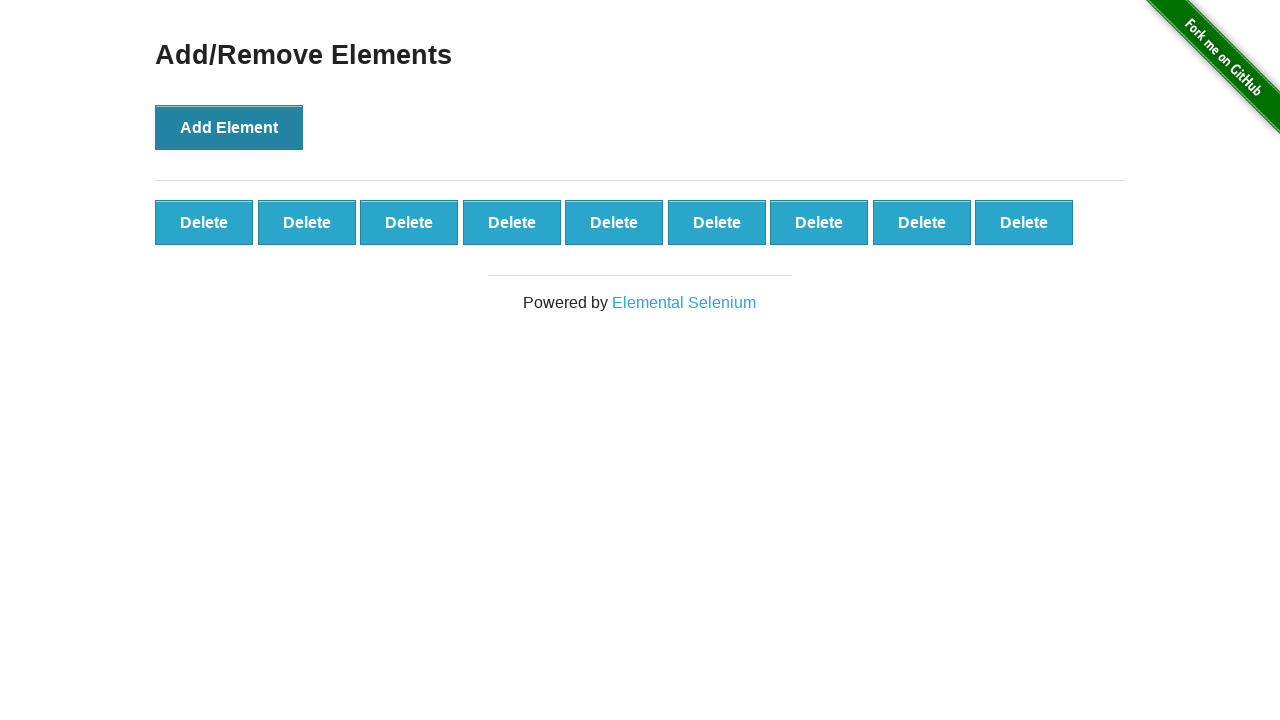

Verified delete button is present after adding element (iteration 9)
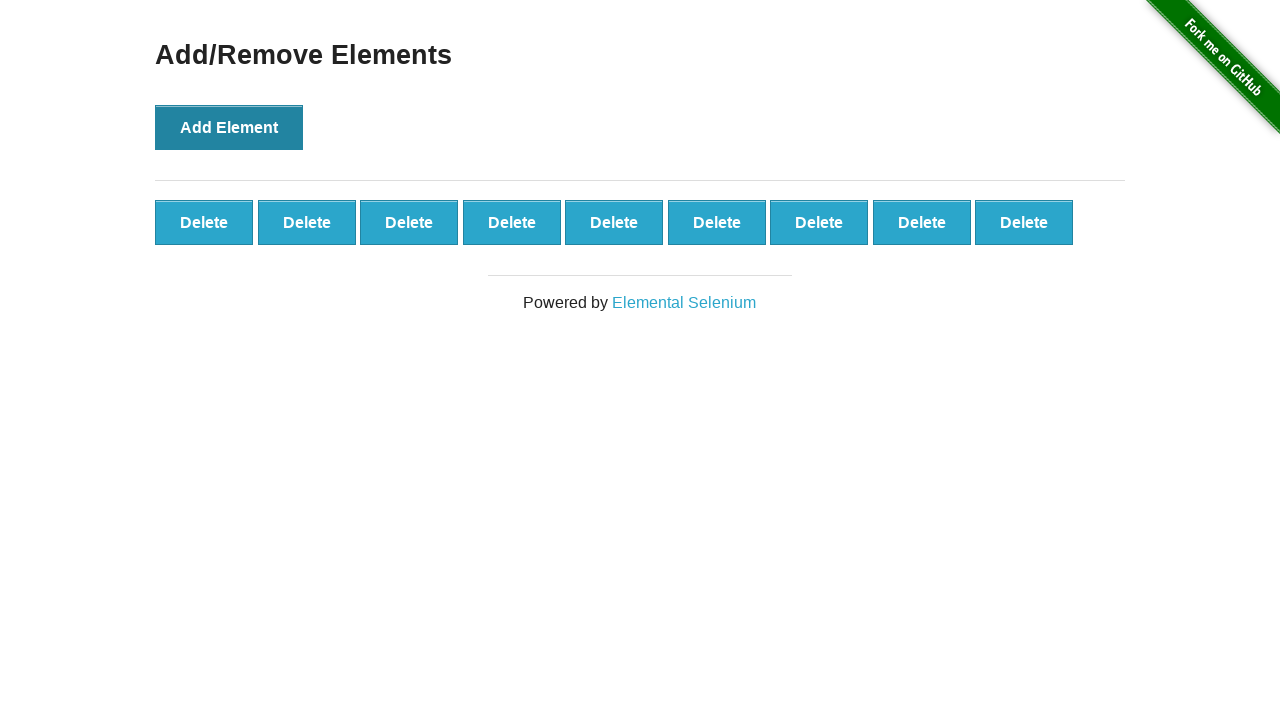

Clicked Add Element button (iteration 10) at (229, 127) on button[onclick='addElement()']
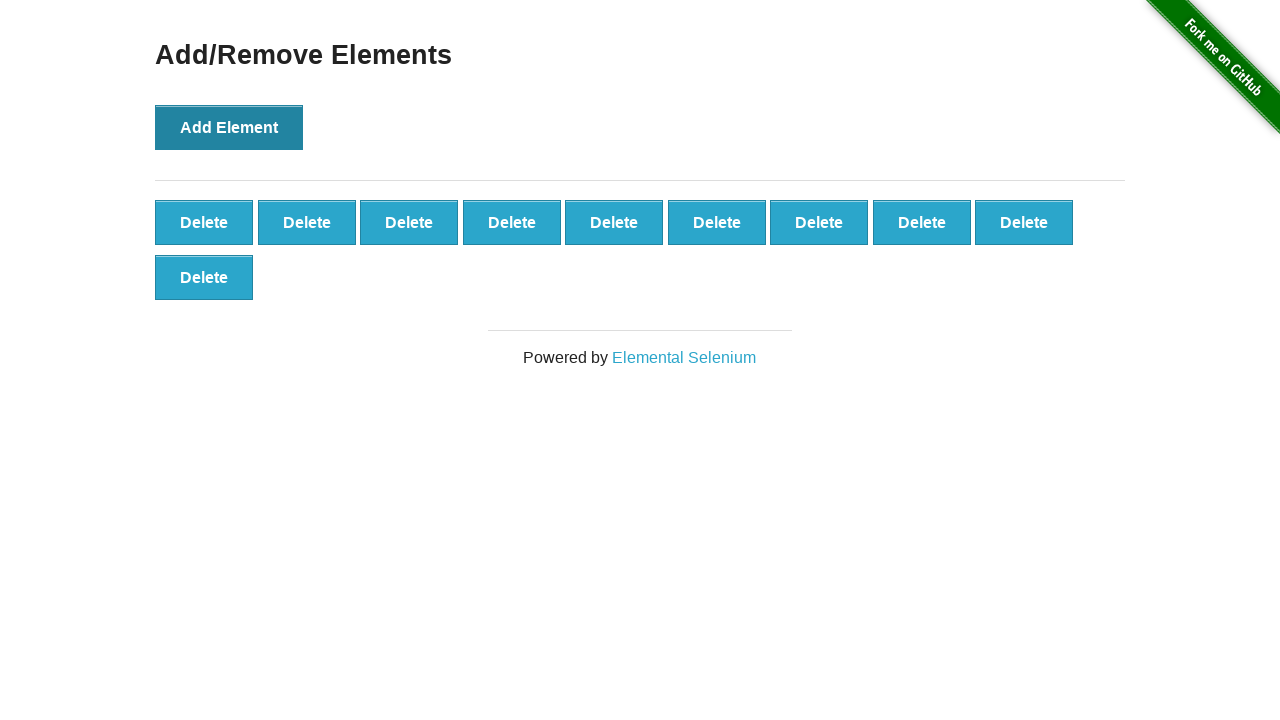

Verified delete button is present after adding element (iteration 10)
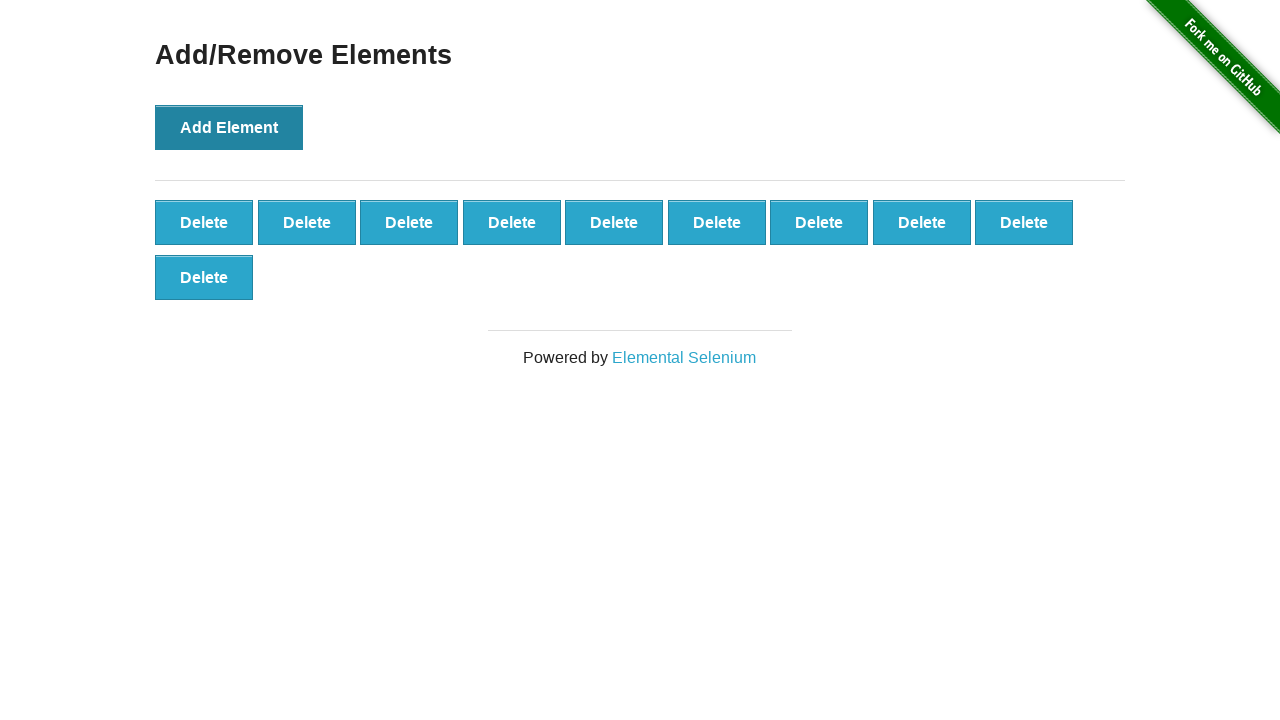

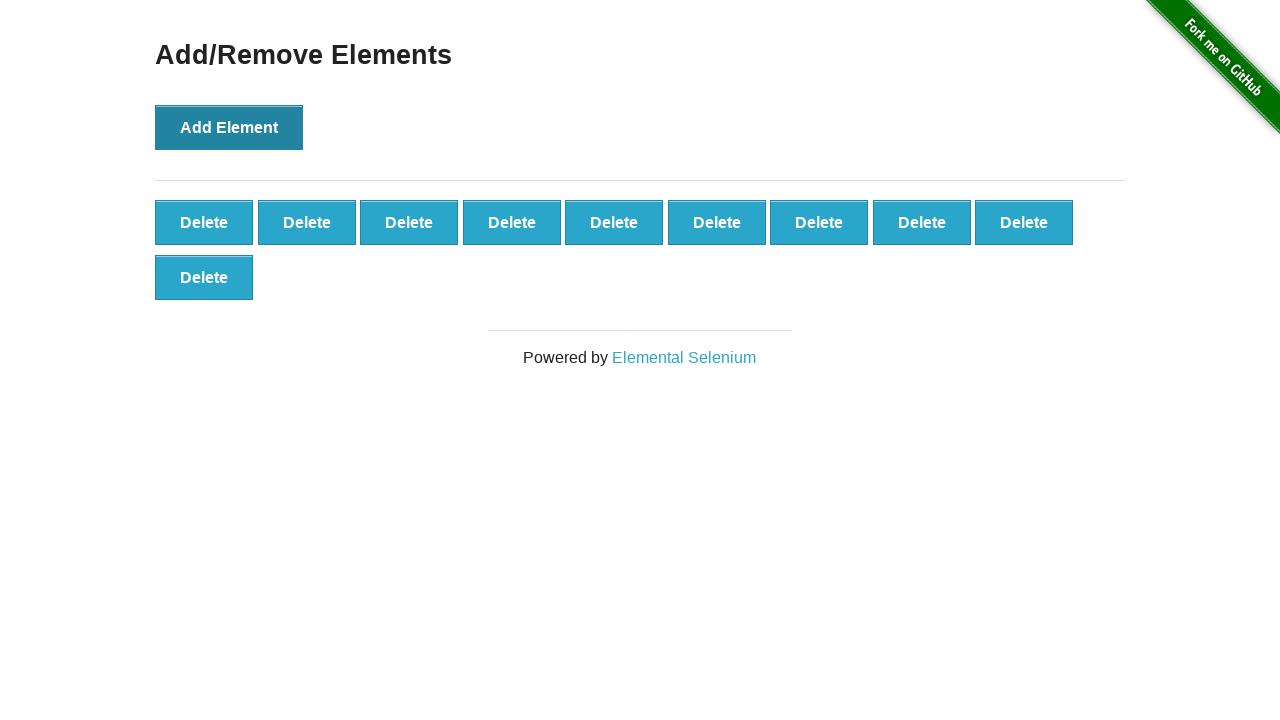